Tests the Add-ons menu interaction on SpiceJet website by hovering over the menu, waiting for submenu to appear, and clicking on the "Extra Seat" option.

Starting URL: https://www.spicejet.com/

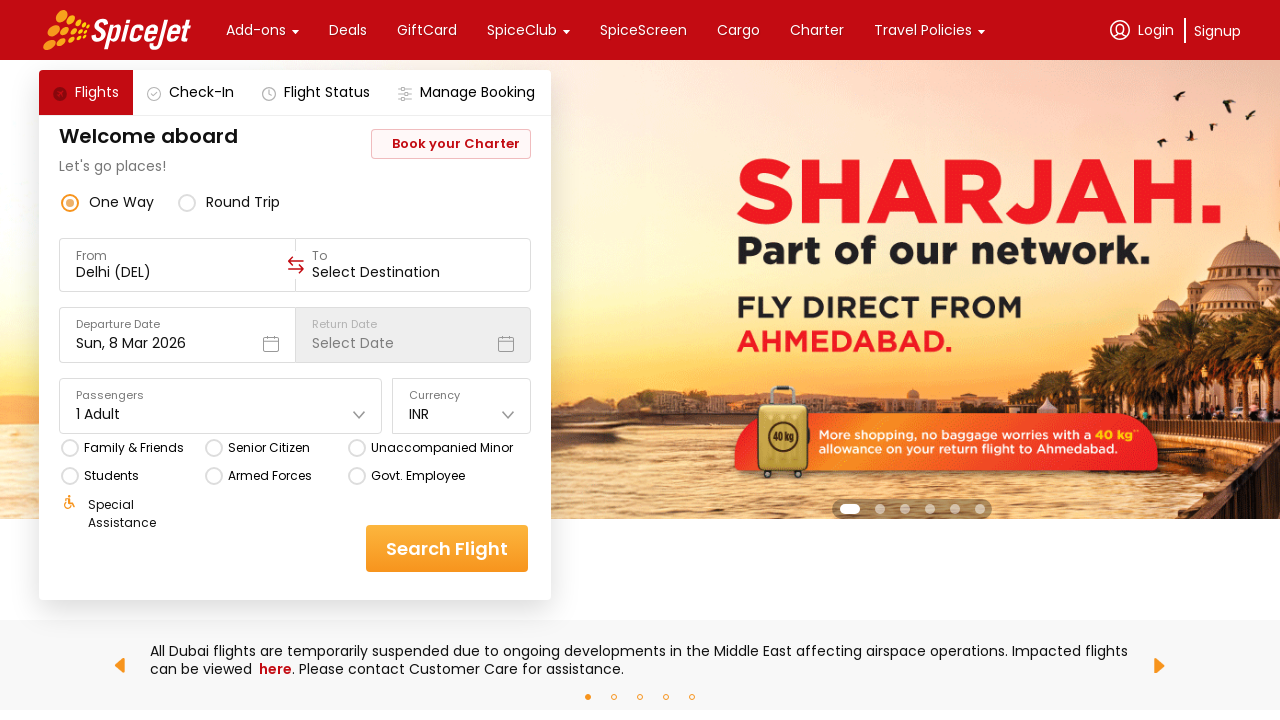

Hovered over the Add-ons menu element at (256, 30) on xpath=//div[contains(text(),'Add-ons')]
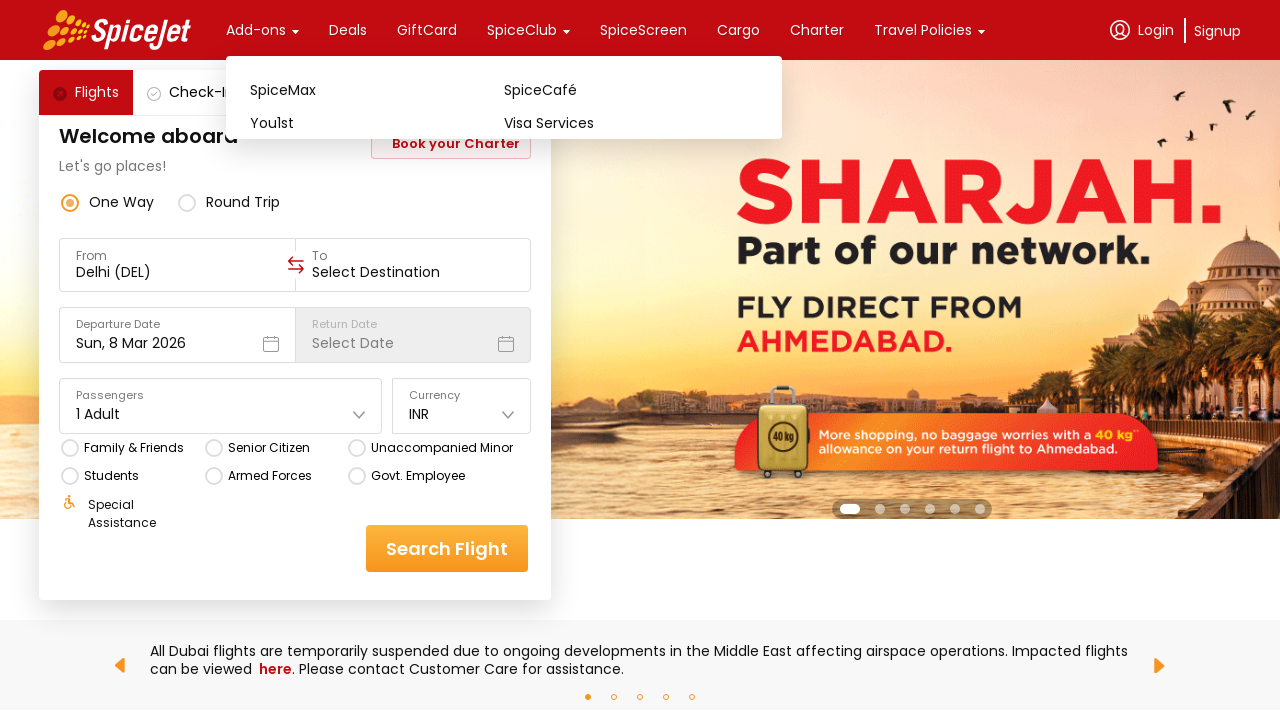

Clicked on the Add-ons menu at (256, 30) on xpath=//div[contains(text(),'Add-ons')]
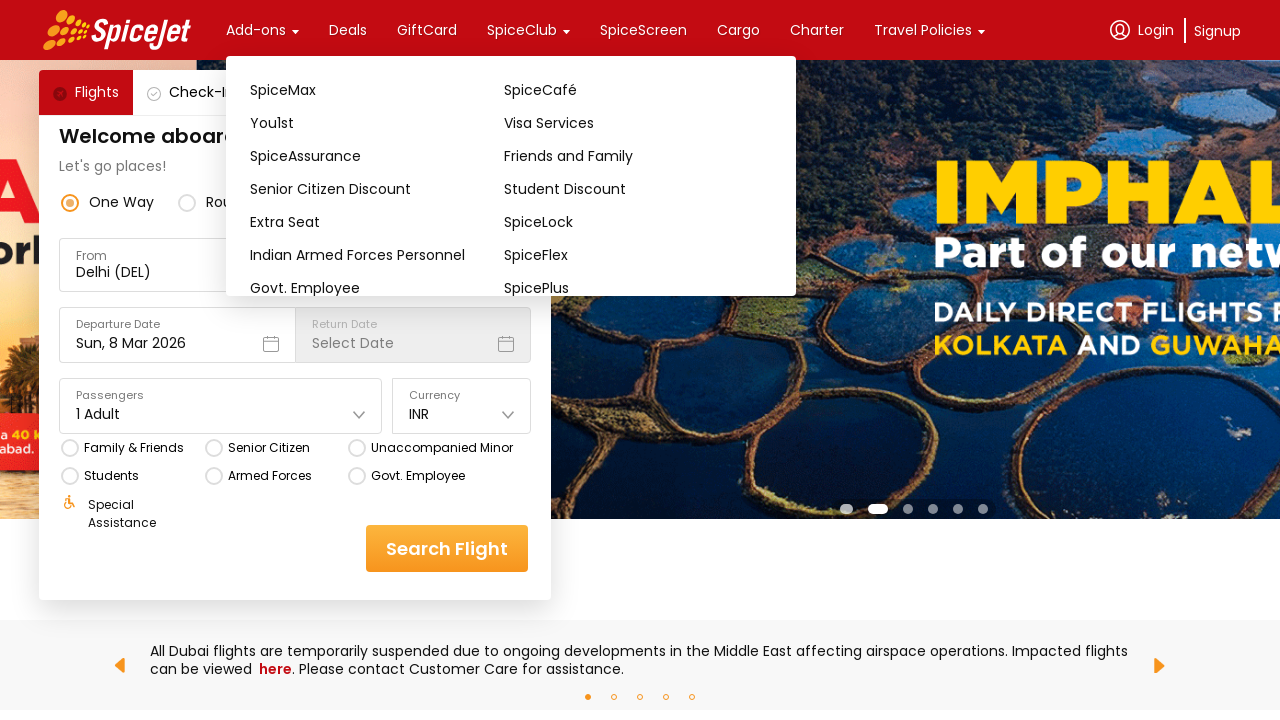

Extra Seat option became visible in the submenu
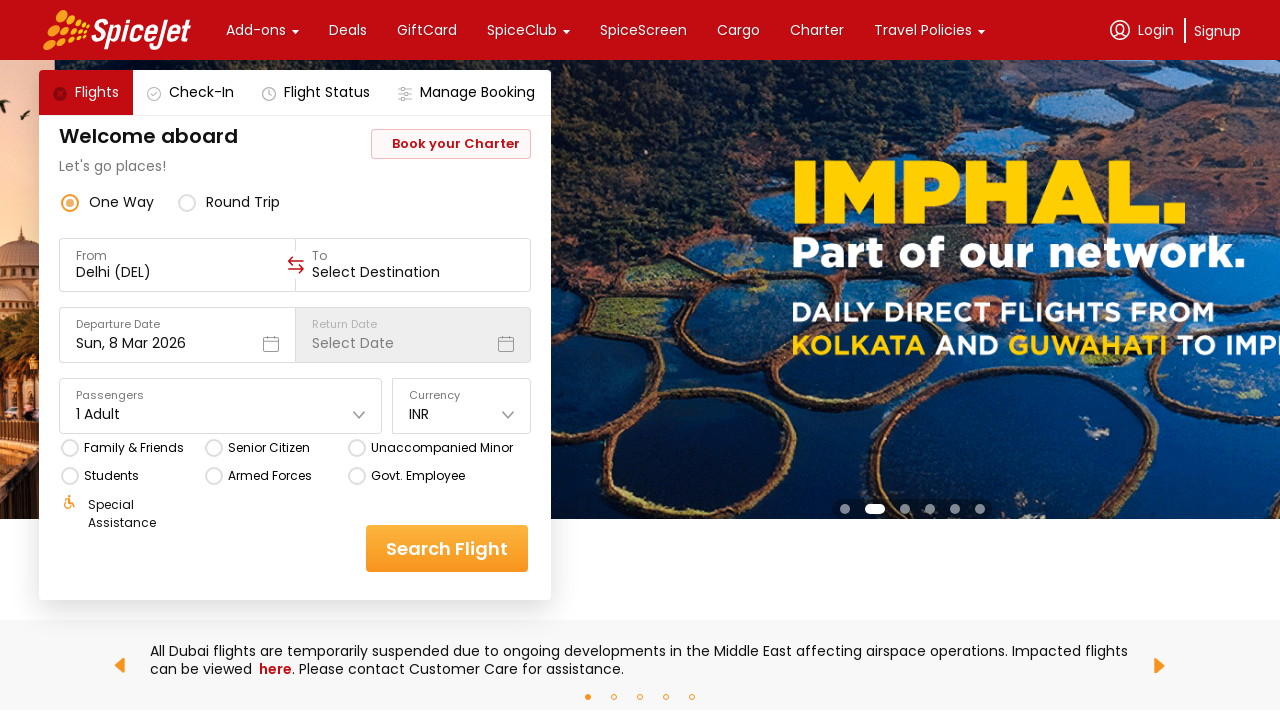

Clicked on the Extra Seat option at (377, 66) on (//div[contains(text(),'Extra Seat')])[1]
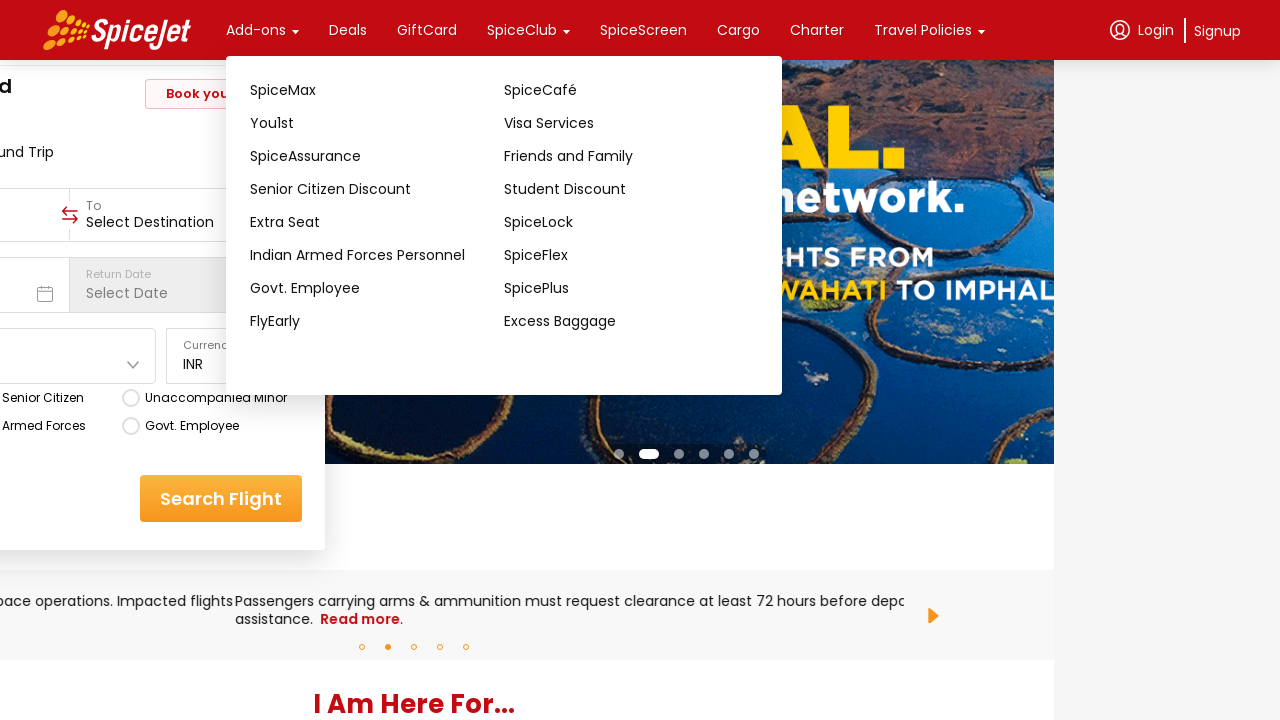

Page processed the Extra Seat selection
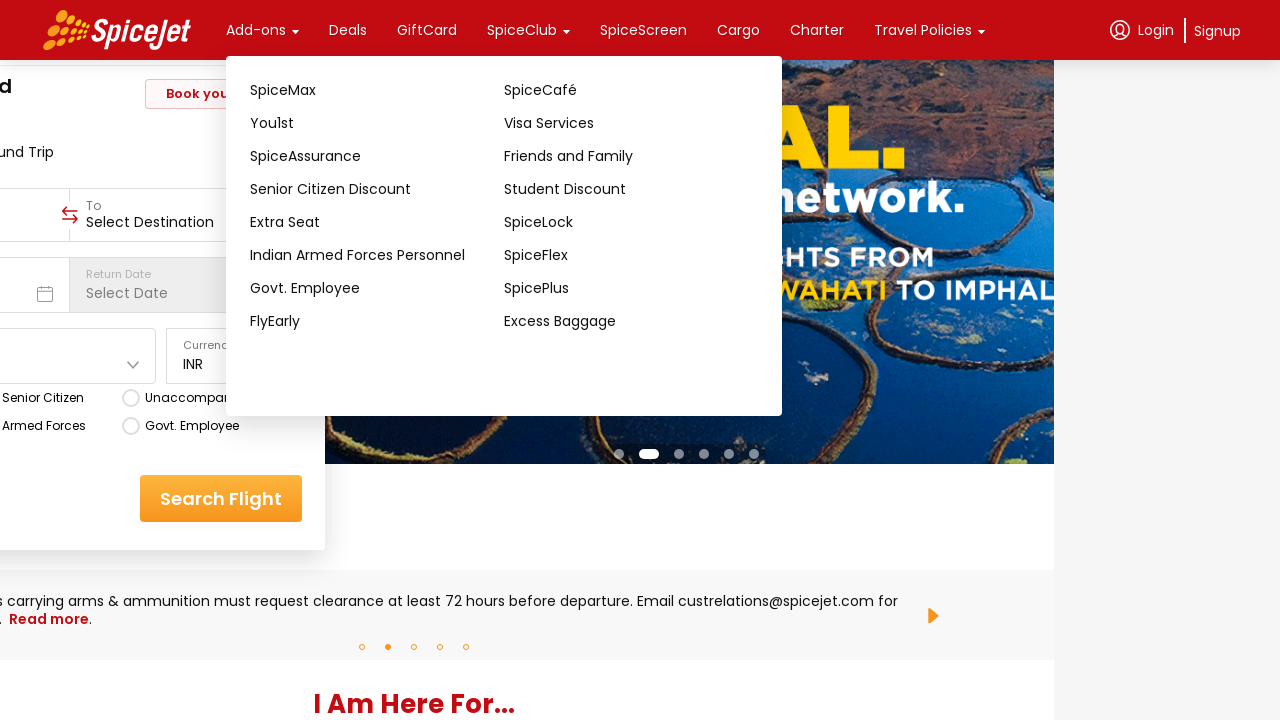

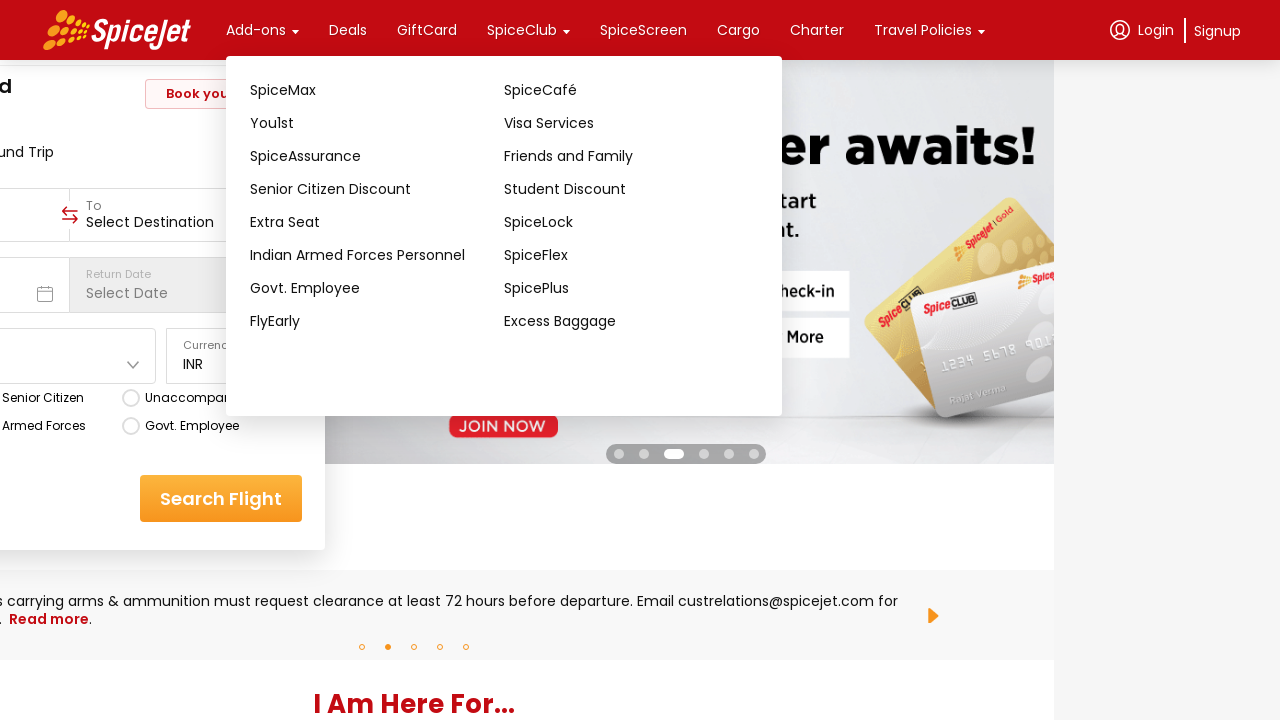